Tests phone list sorting by selecting different sort options from the dropdown and verifying the order of results changes

Starting URL: http://angular.github.io/angular-phonecat/step-7/app/

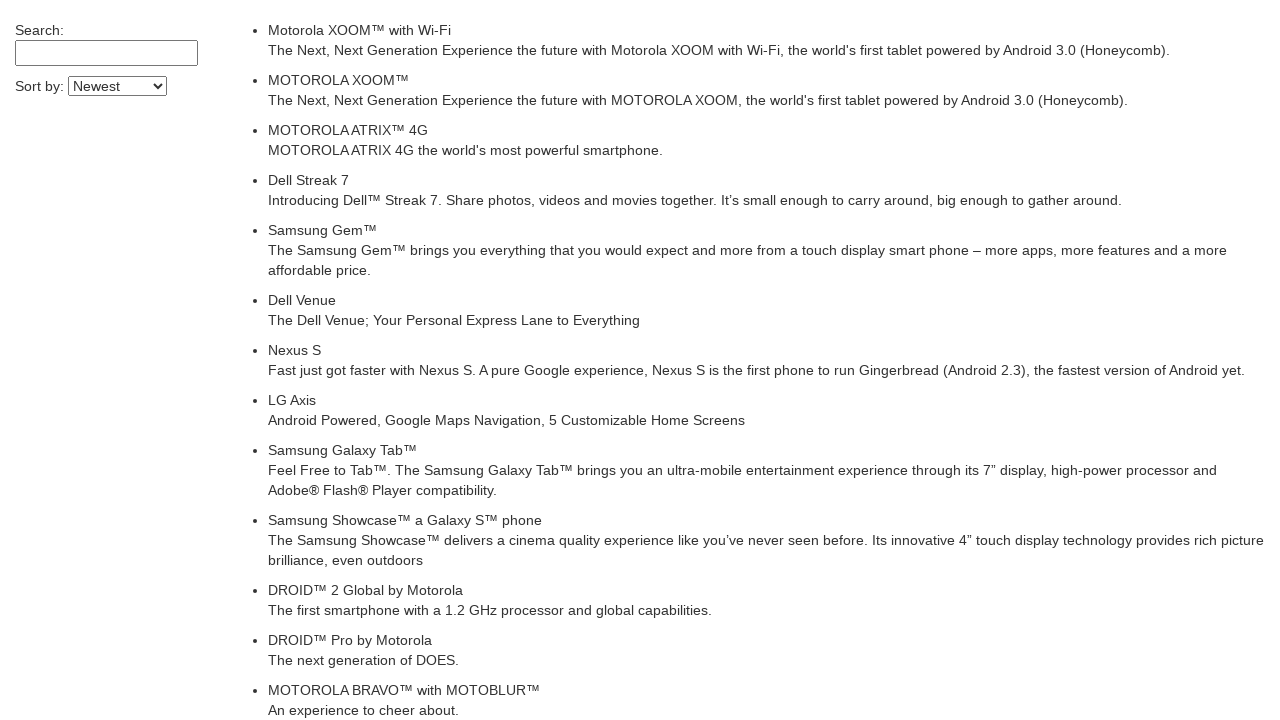

Waited for phone list to load
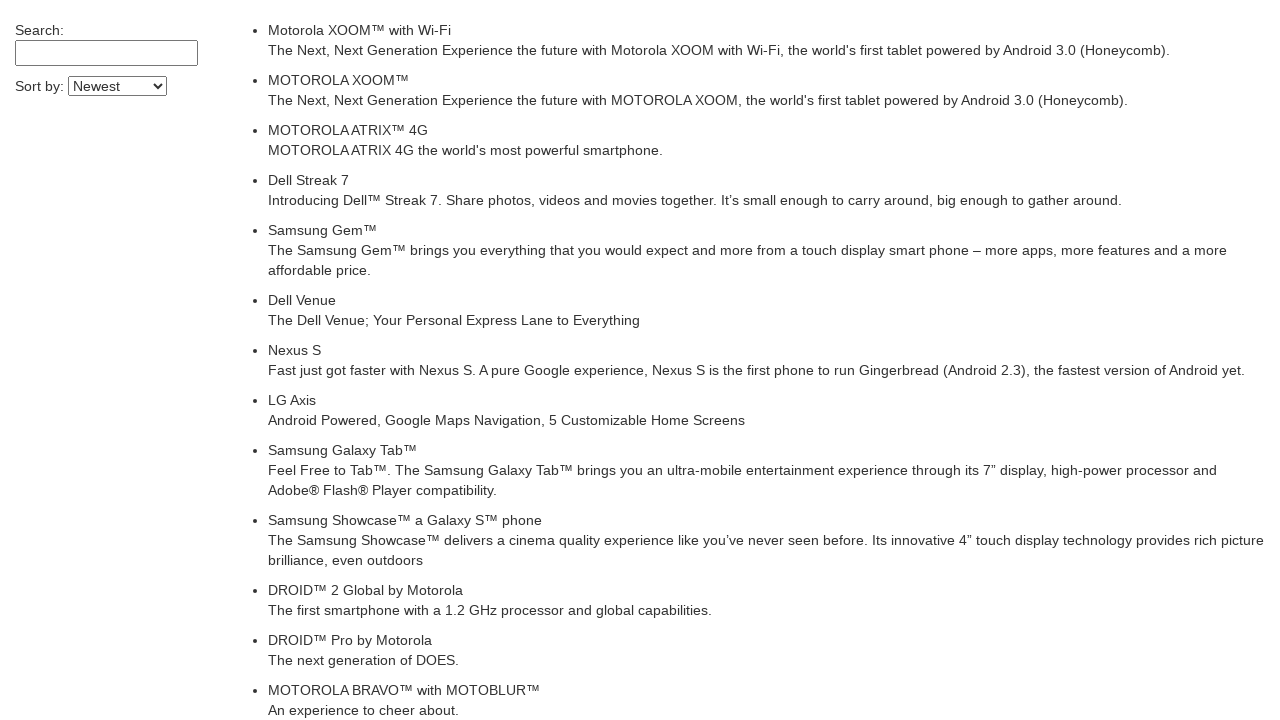

Filled search field with 'tablet' on input[ng-model='$ctrl.query']
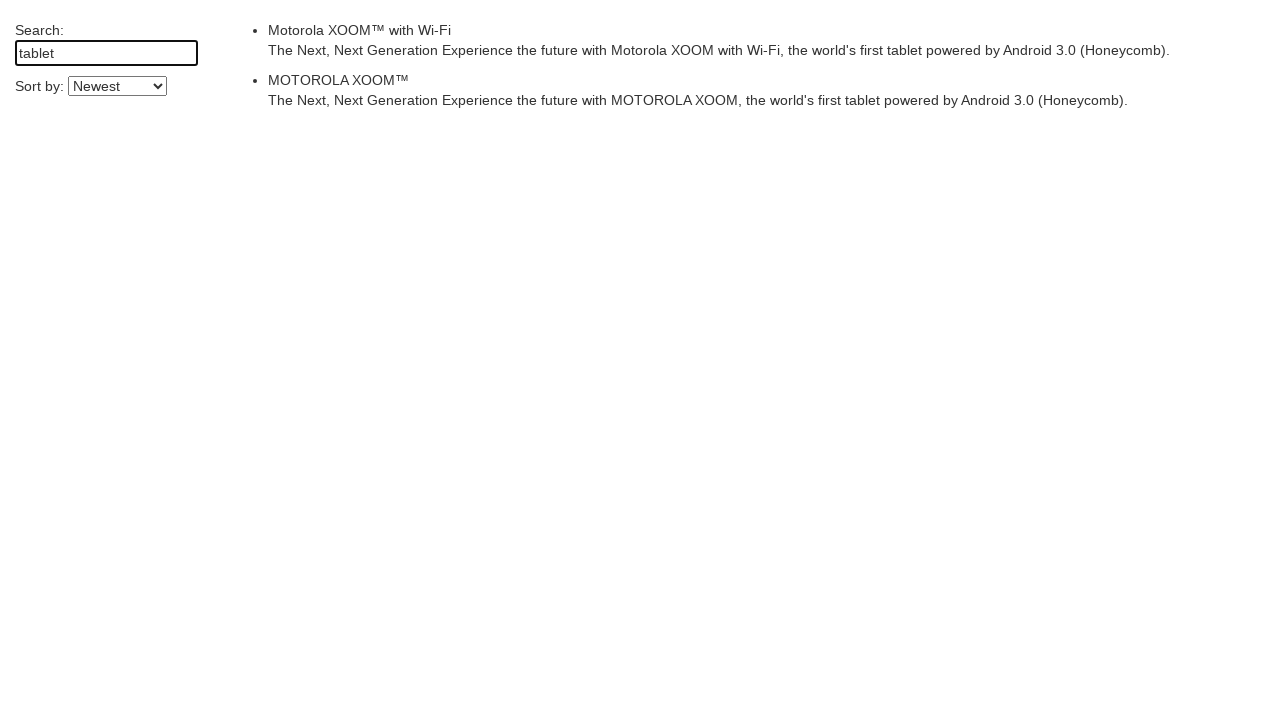

Waited for Angular to filter results
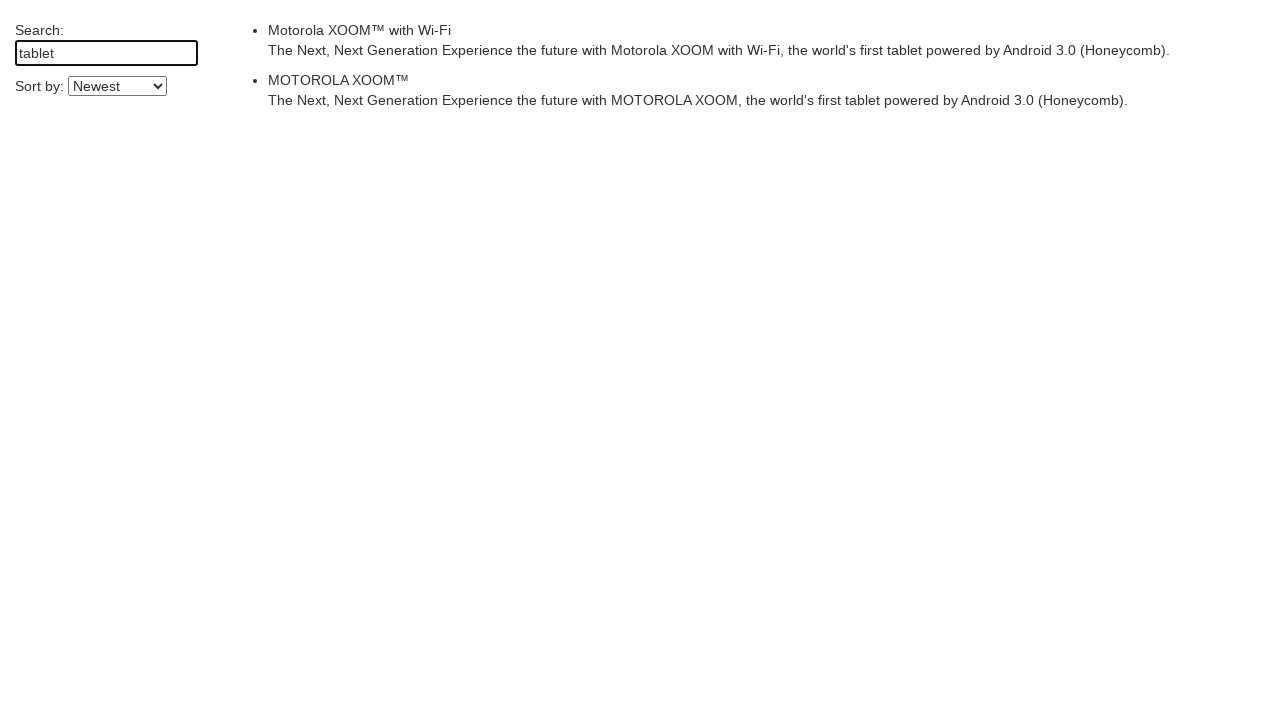

Selected 'age' sort option from dropdown on select[ng-model='$ctrl.orderProp']
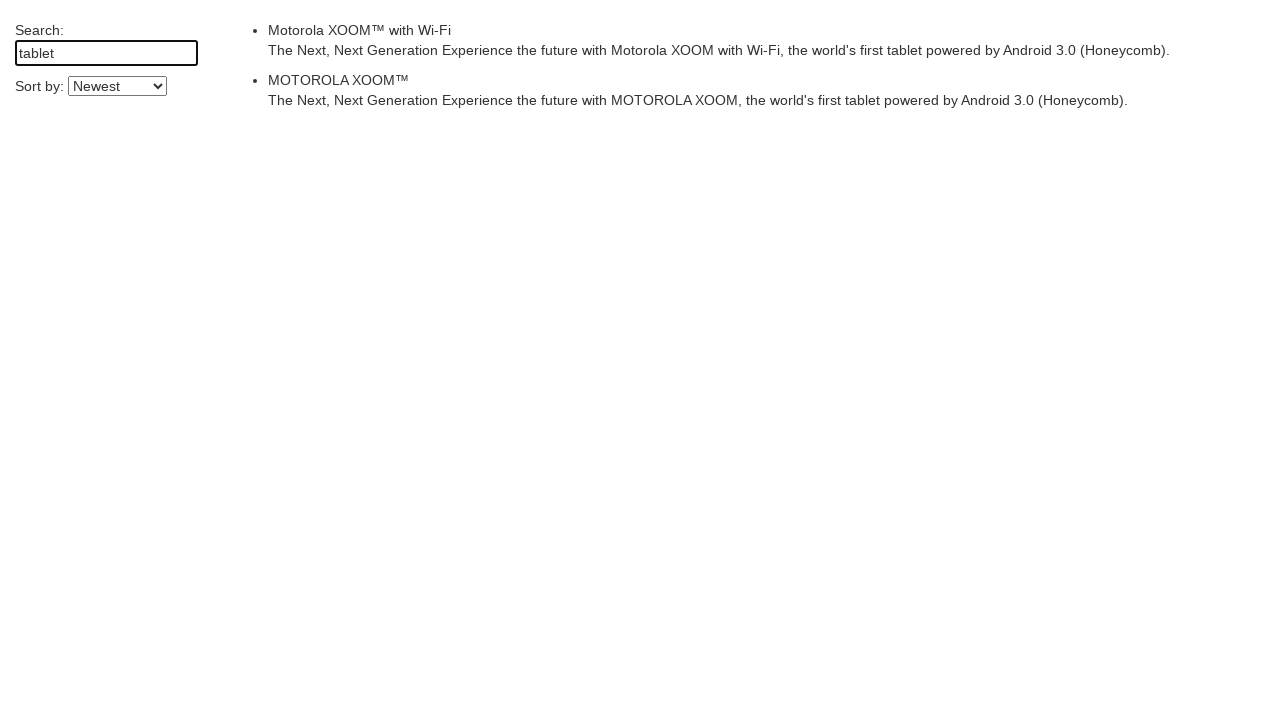

Waited for Angular to apply age sorting
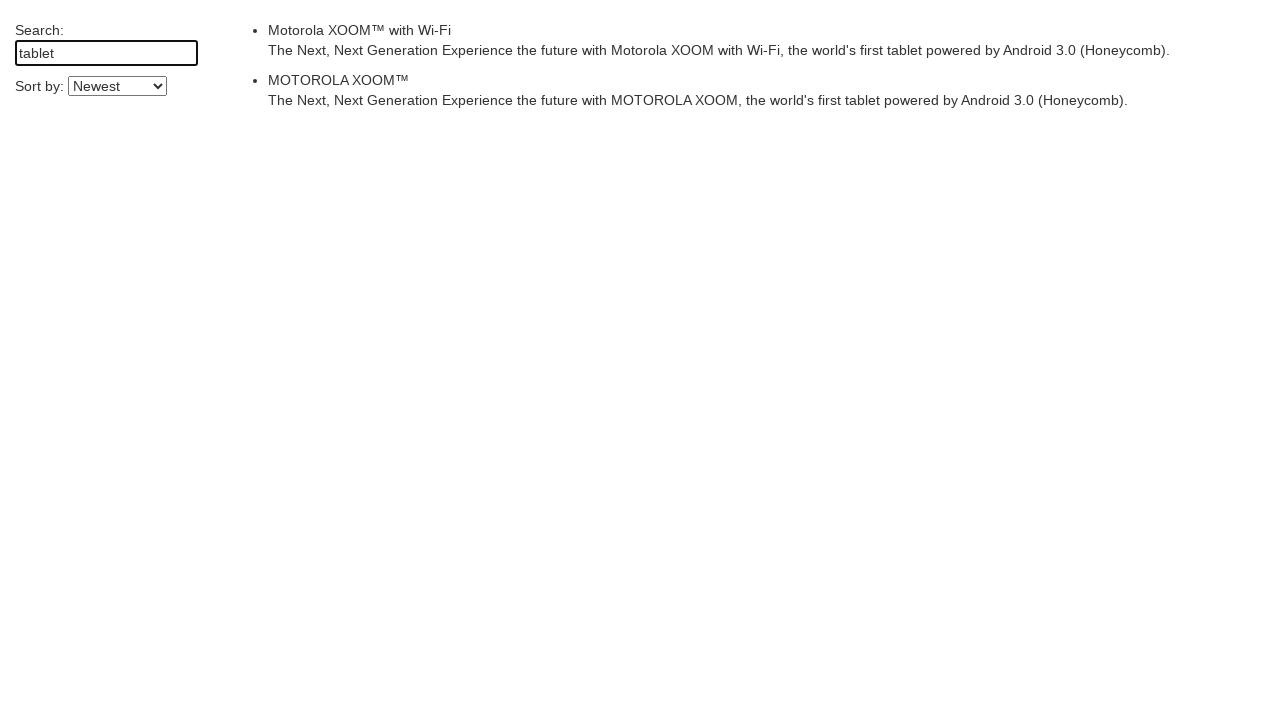

Verified phone list is sorted by age
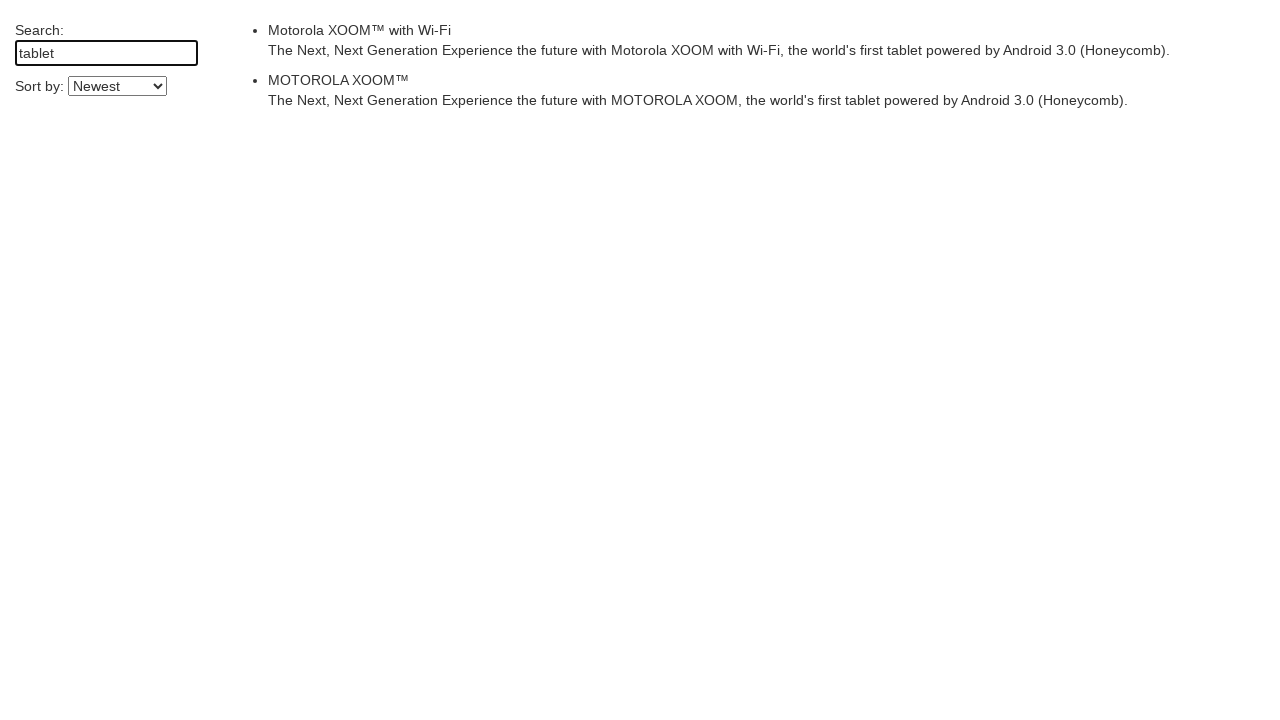

Selected 'name' sort option from dropdown on select[ng-model='$ctrl.orderProp']
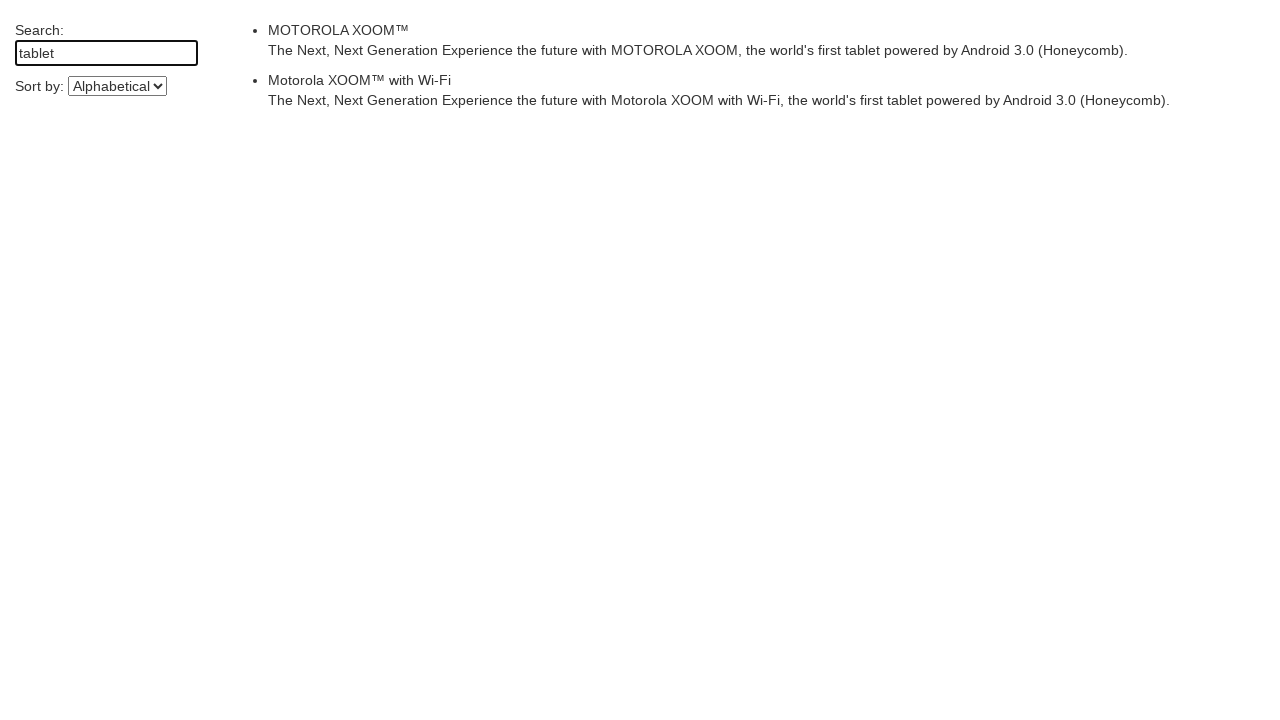

Waited for Angular to apply name sorting
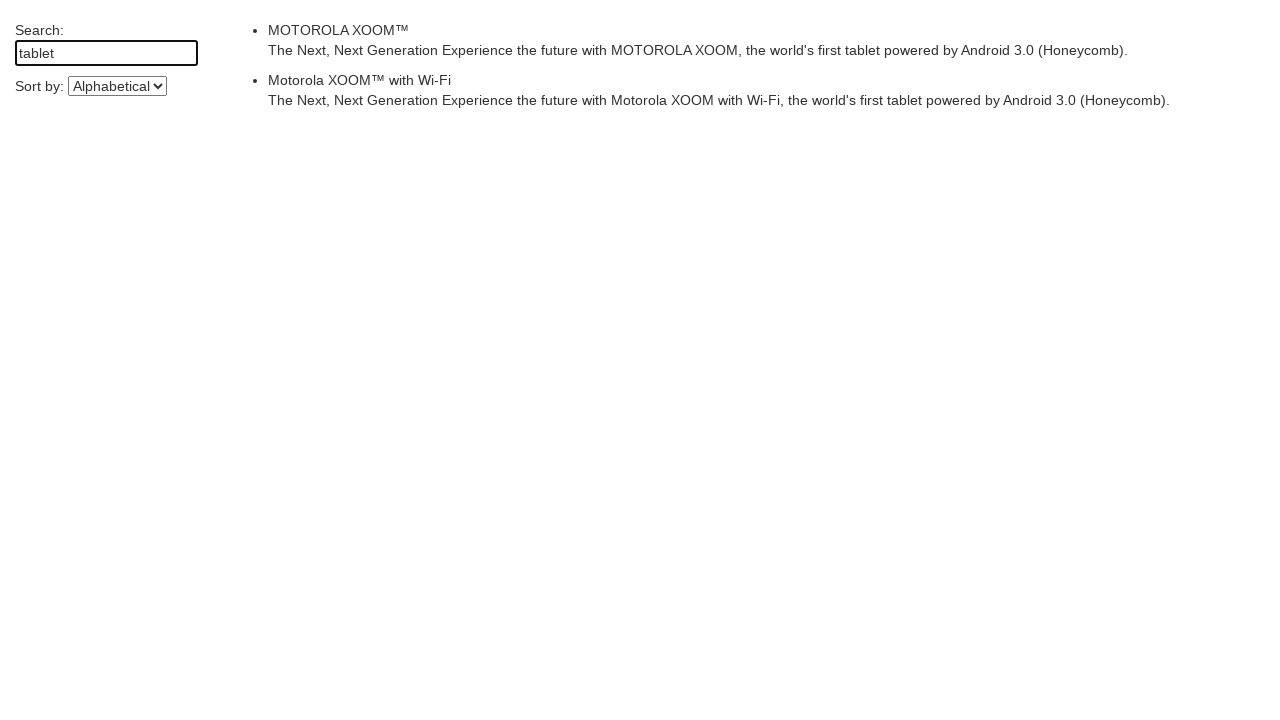

Verified phone list is sorted by name alphabetically
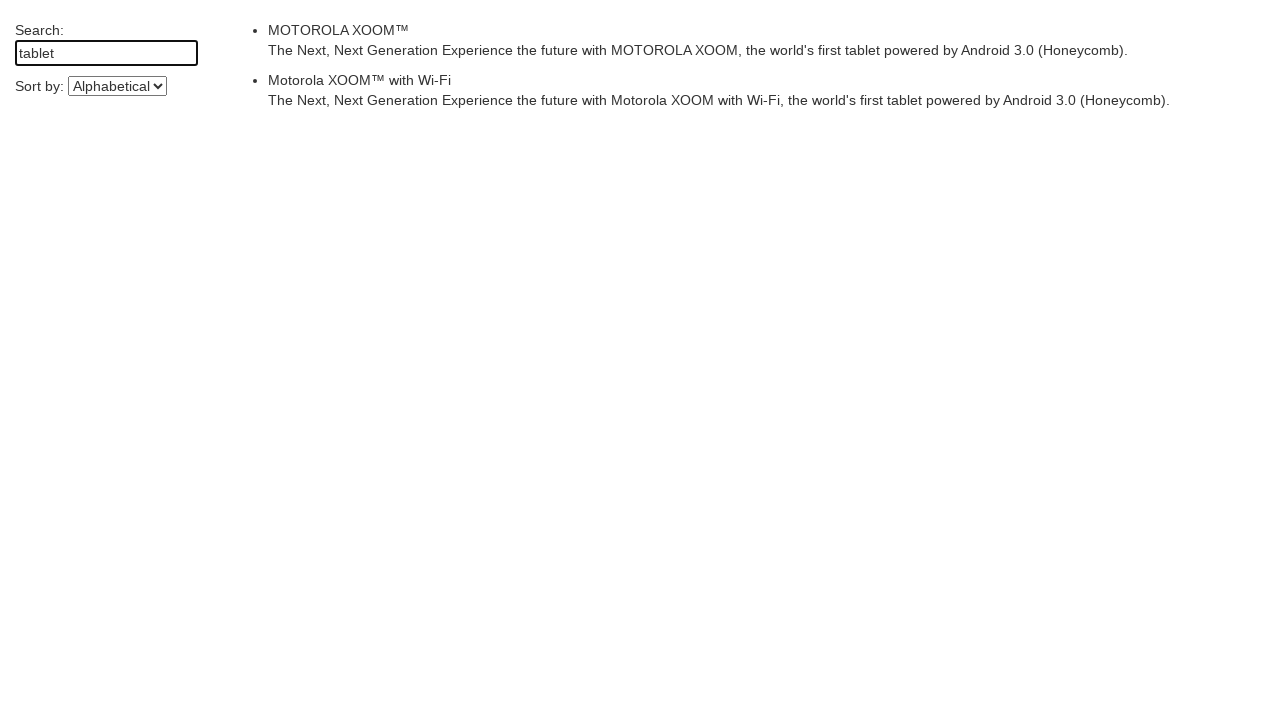

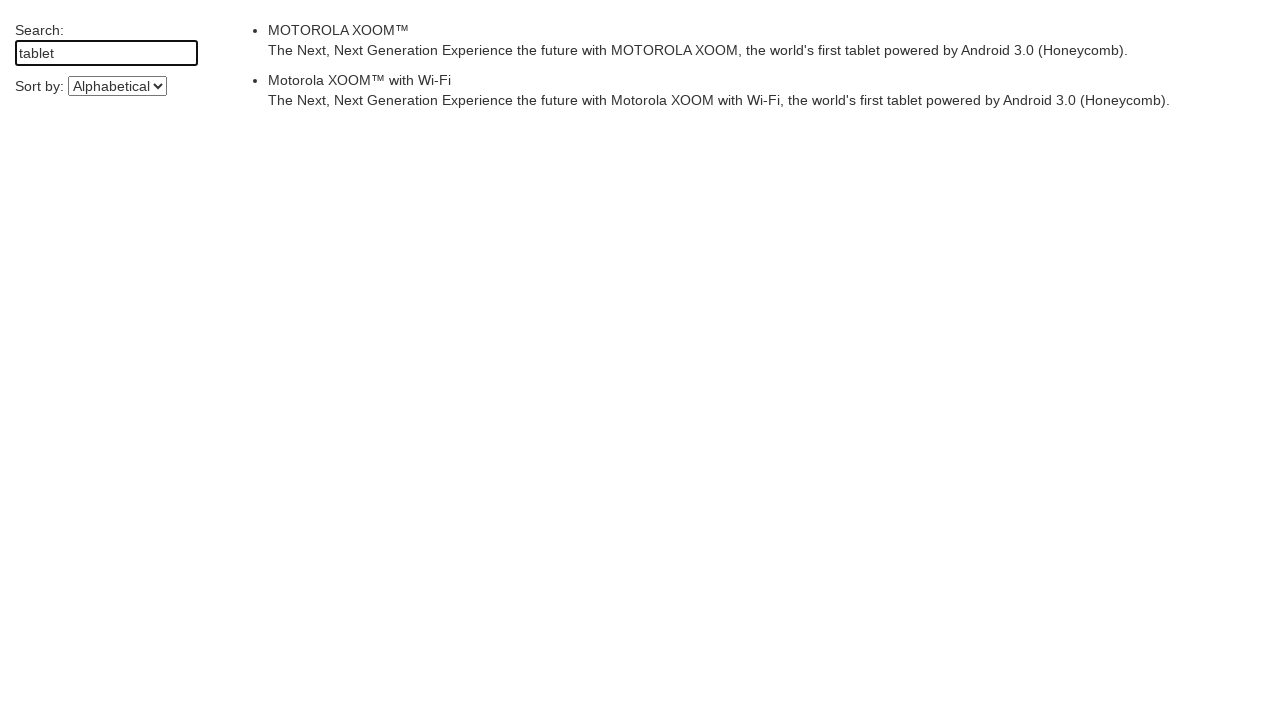